Tests drag and drop functionality by dragging an element to a target element

Starting URL: https://jqueryui.com/resources/demos/droppable/default.html

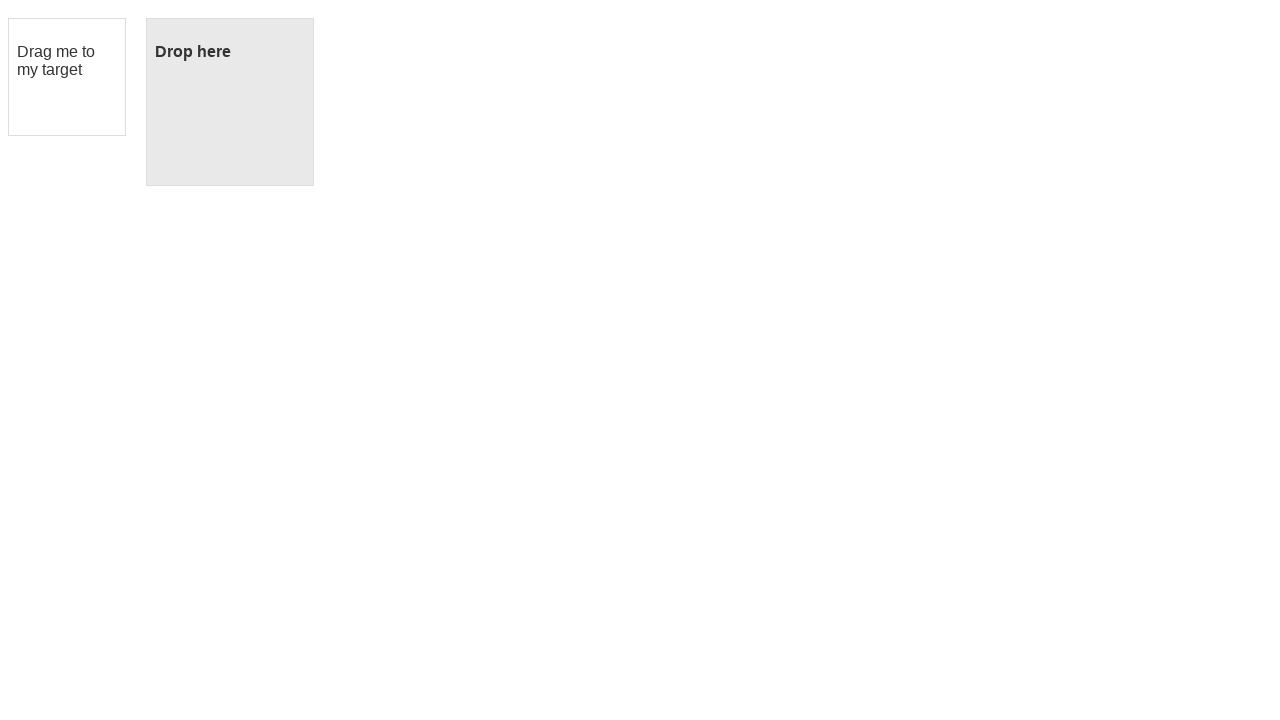

Navigated to jQuery UI droppable demo page
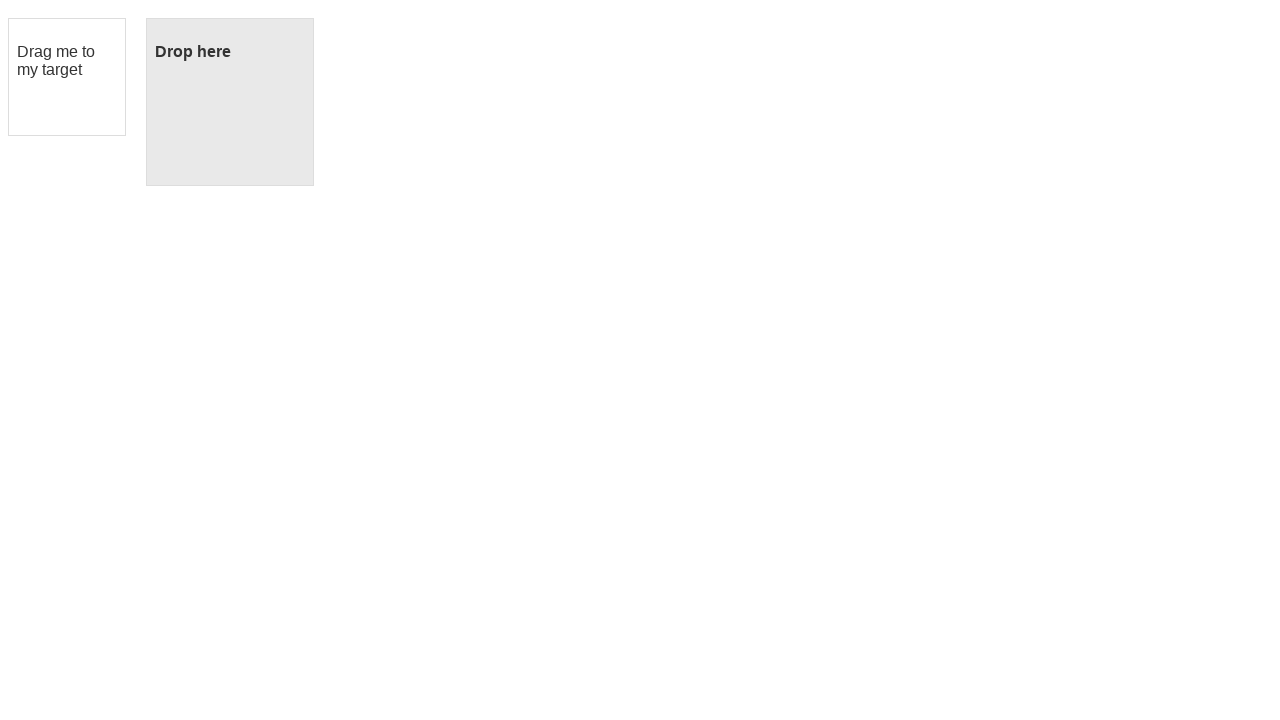

Dragged draggable element to droppable target at (230, 102)
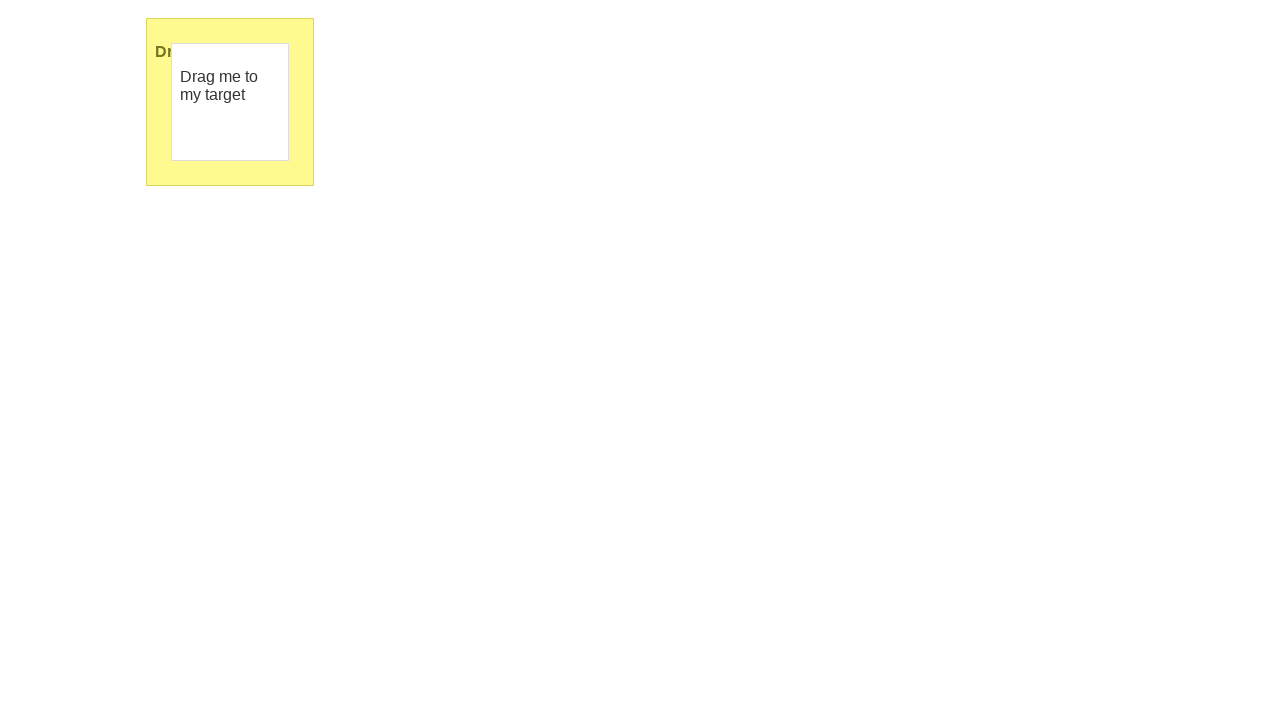

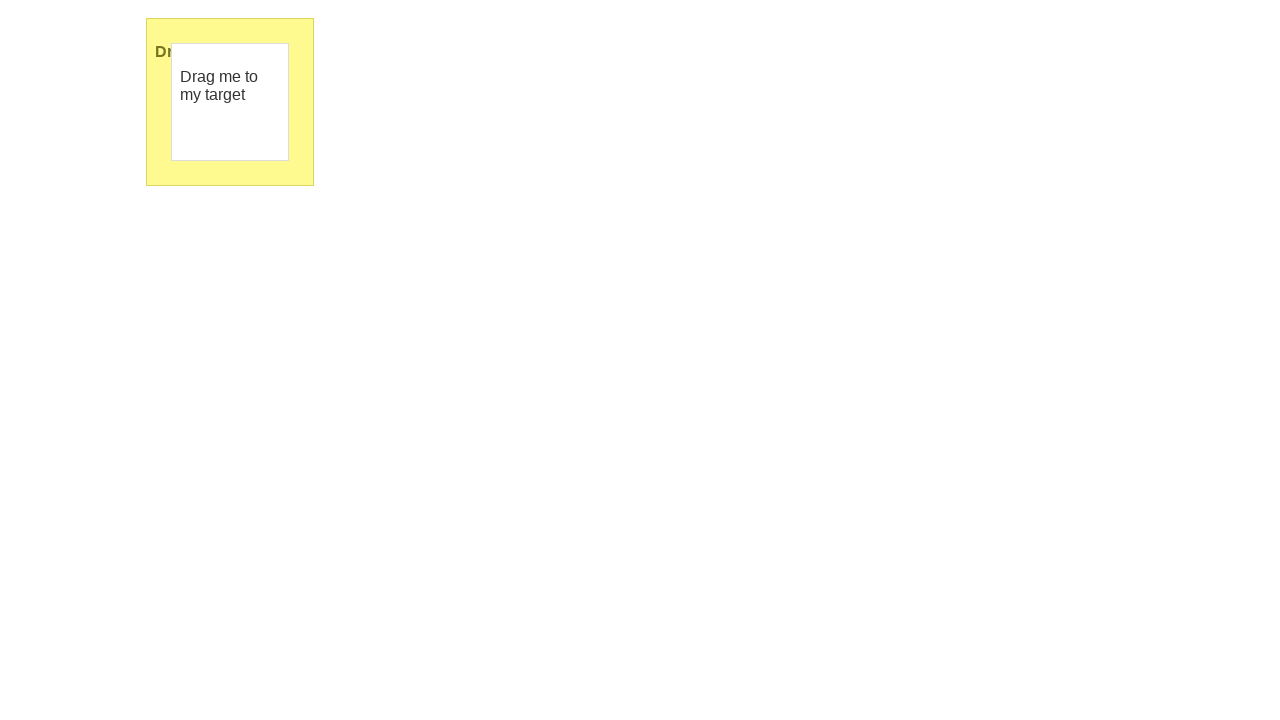